Tests selecting a single option from a dropdown menu by index position

Starting URL: https://letcode.in/dropdowns

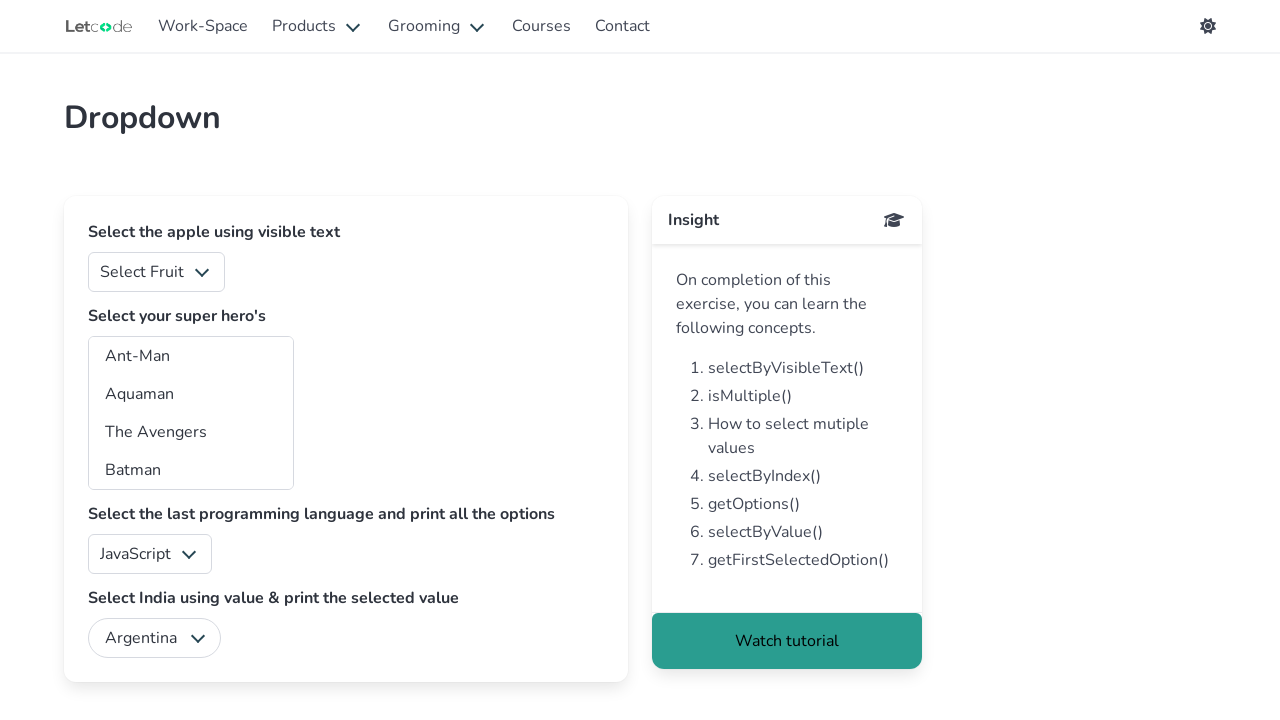

Waited for fruits dropdown to be available
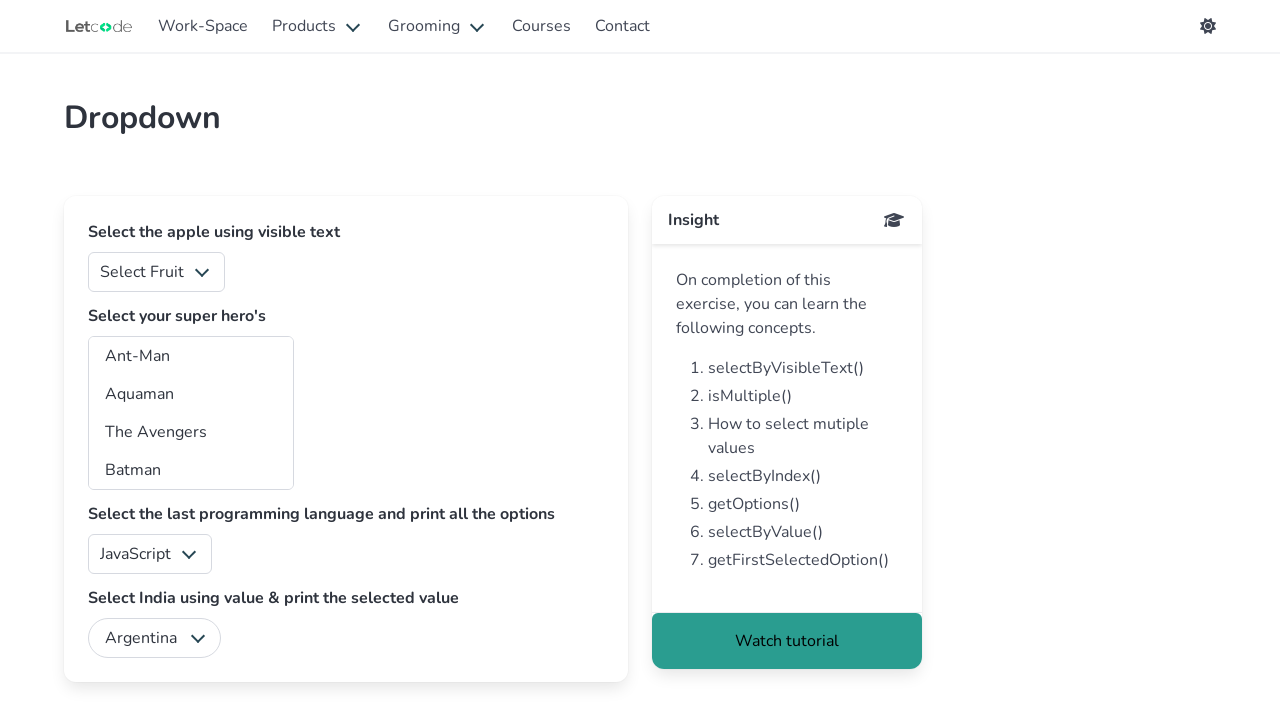

Selected option at index 2 from fruits dropdown on #fruits
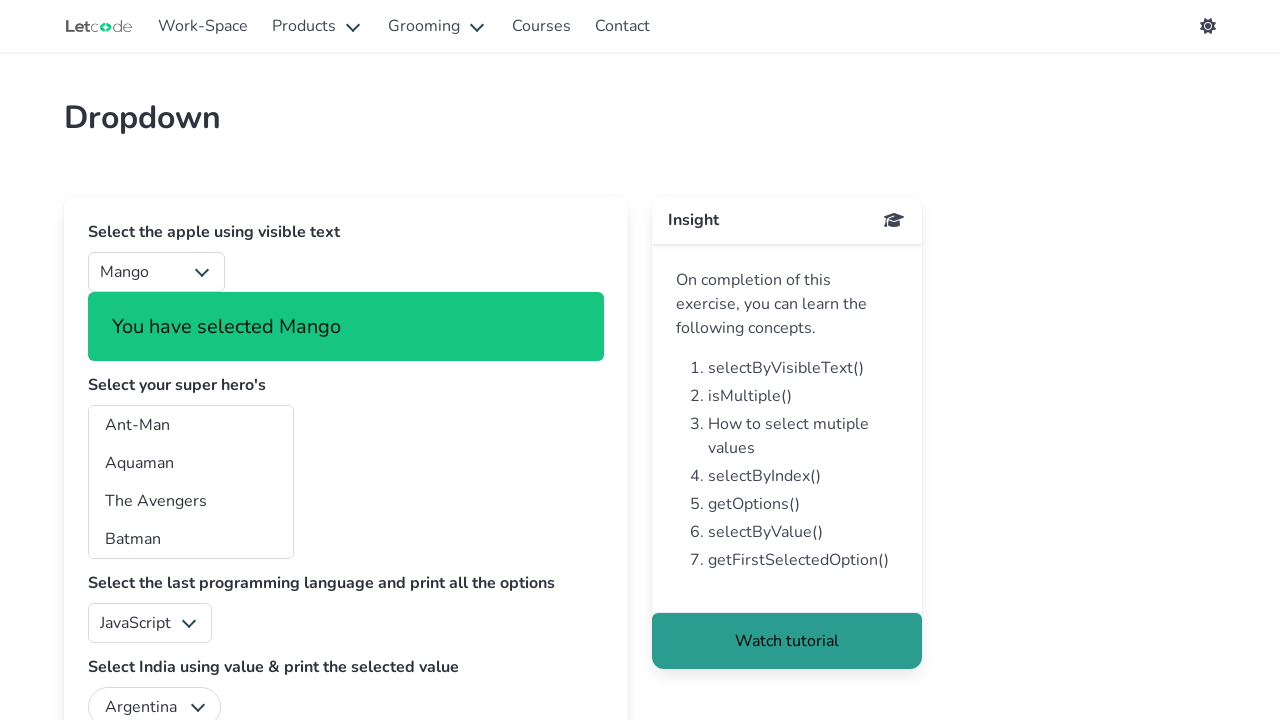

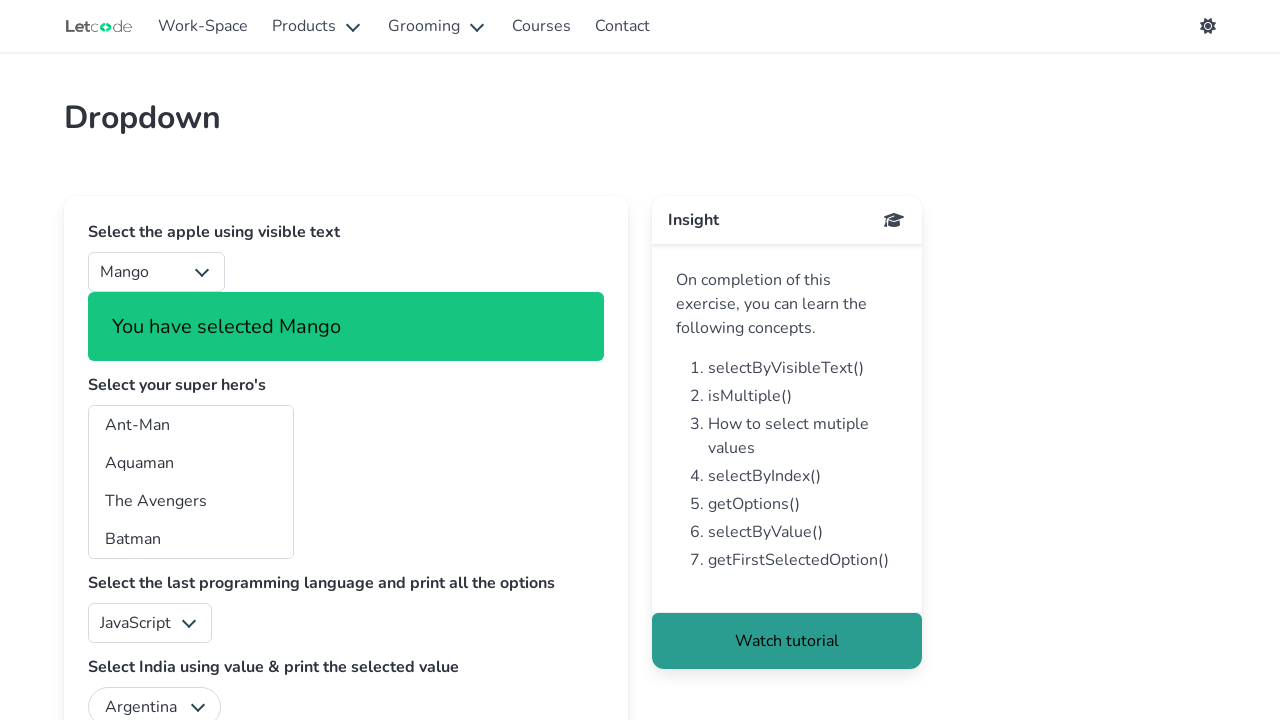